Tests editing an existing person's record by clicking the pencil icon, modifying name and job, and verifying the changes are saved

Starting URL: https://acctabootcamp.github.io/site/tasks/list_of_people_with_jobs.html

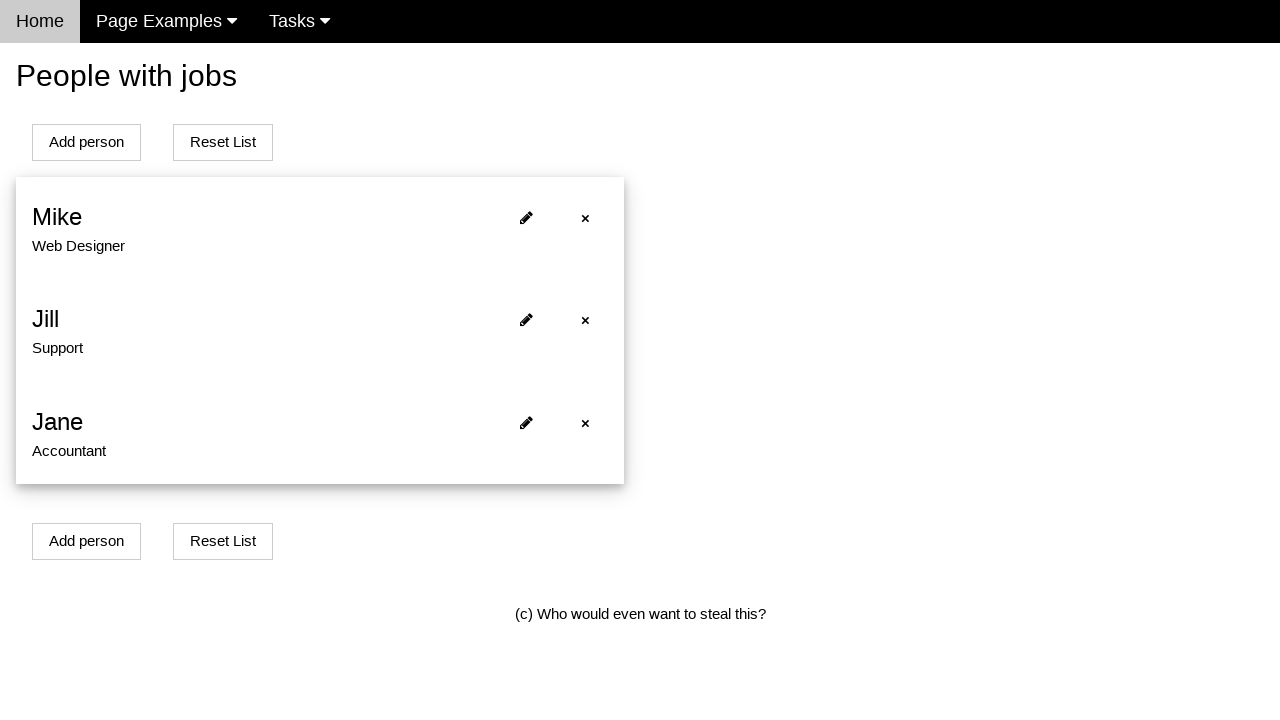

Clicked pencil icon to edit second person record at (526, 320) on #person1 i.fa-pencil
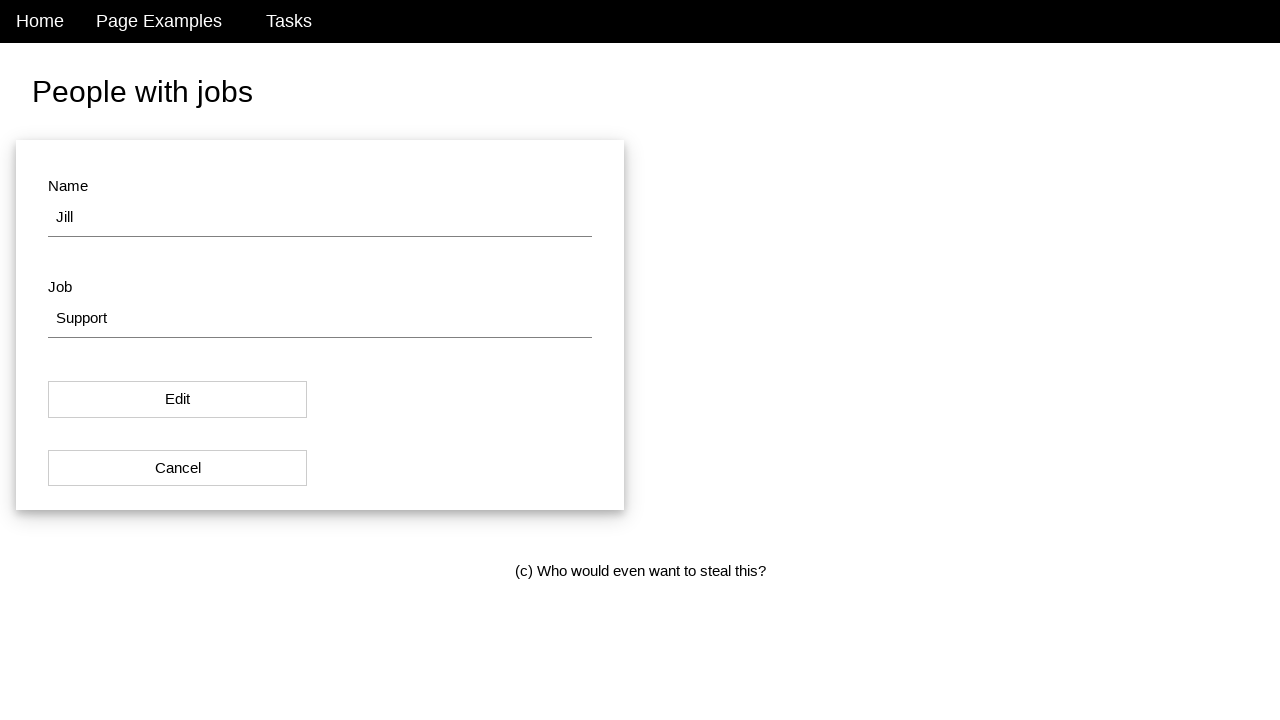

Redirected to edit person page
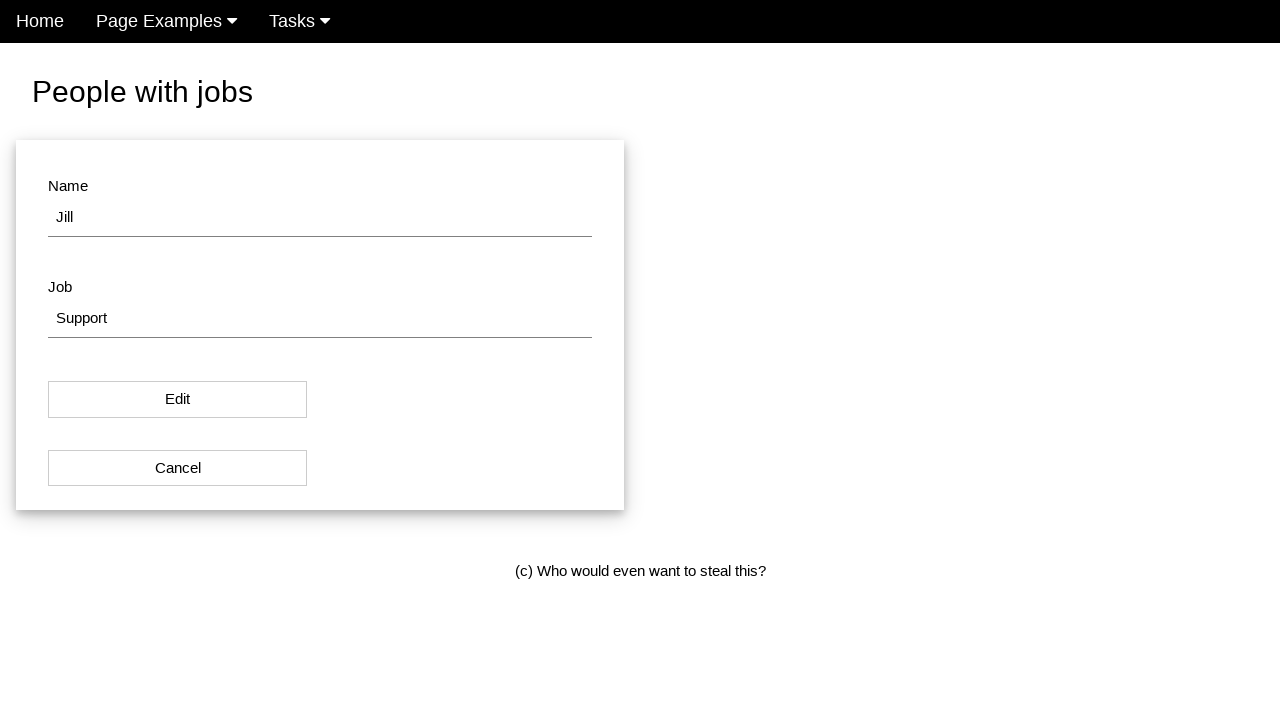

Cleared name field on #name
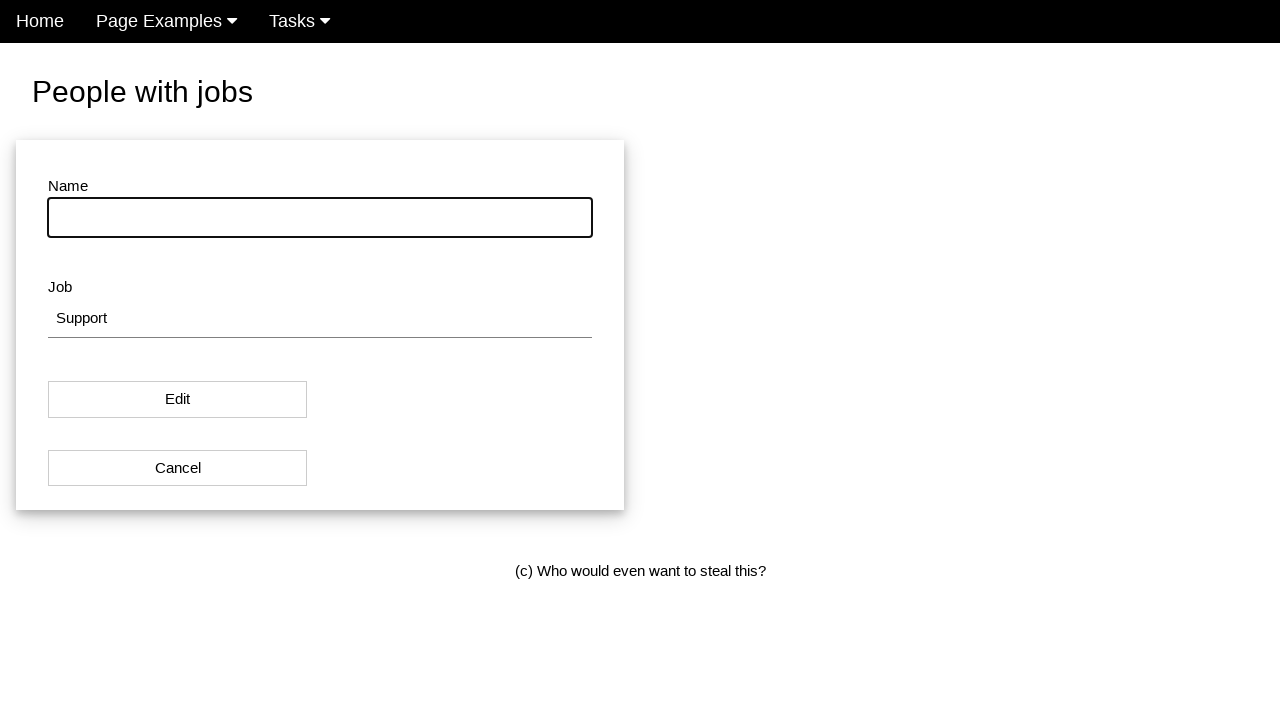

Entered new name 'Jane Doe' on #name
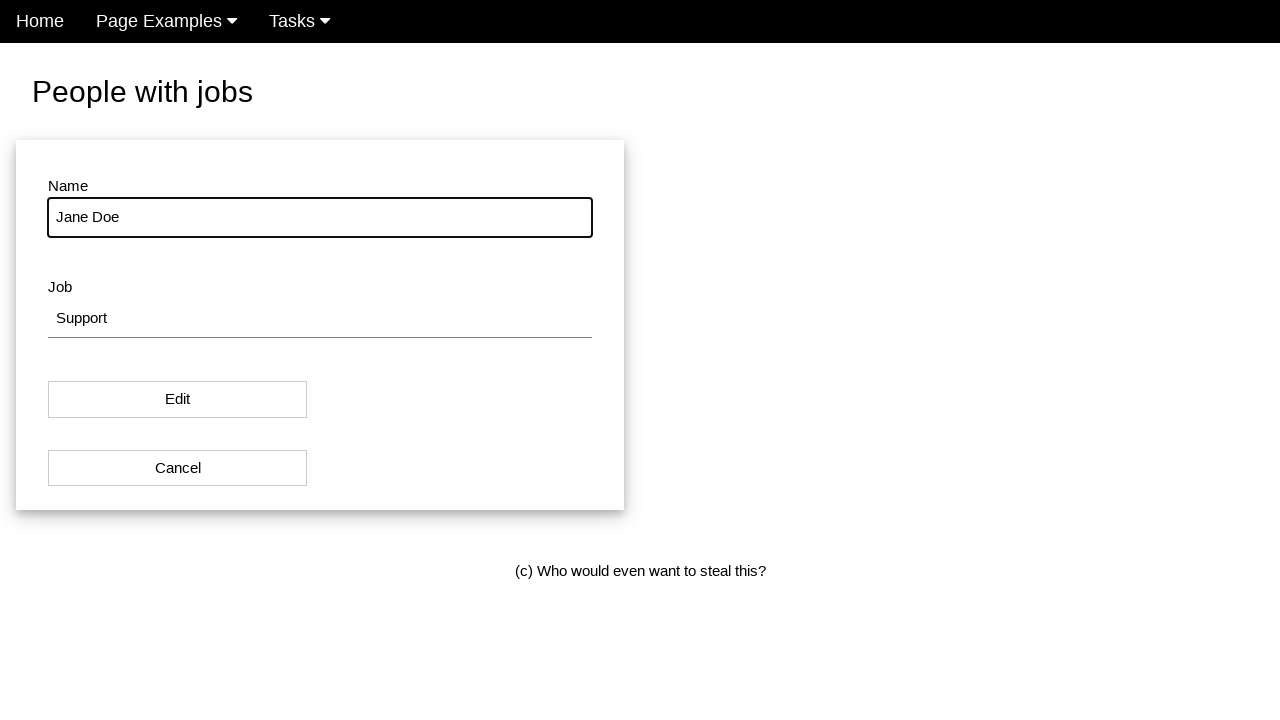

Cleared job field on #job
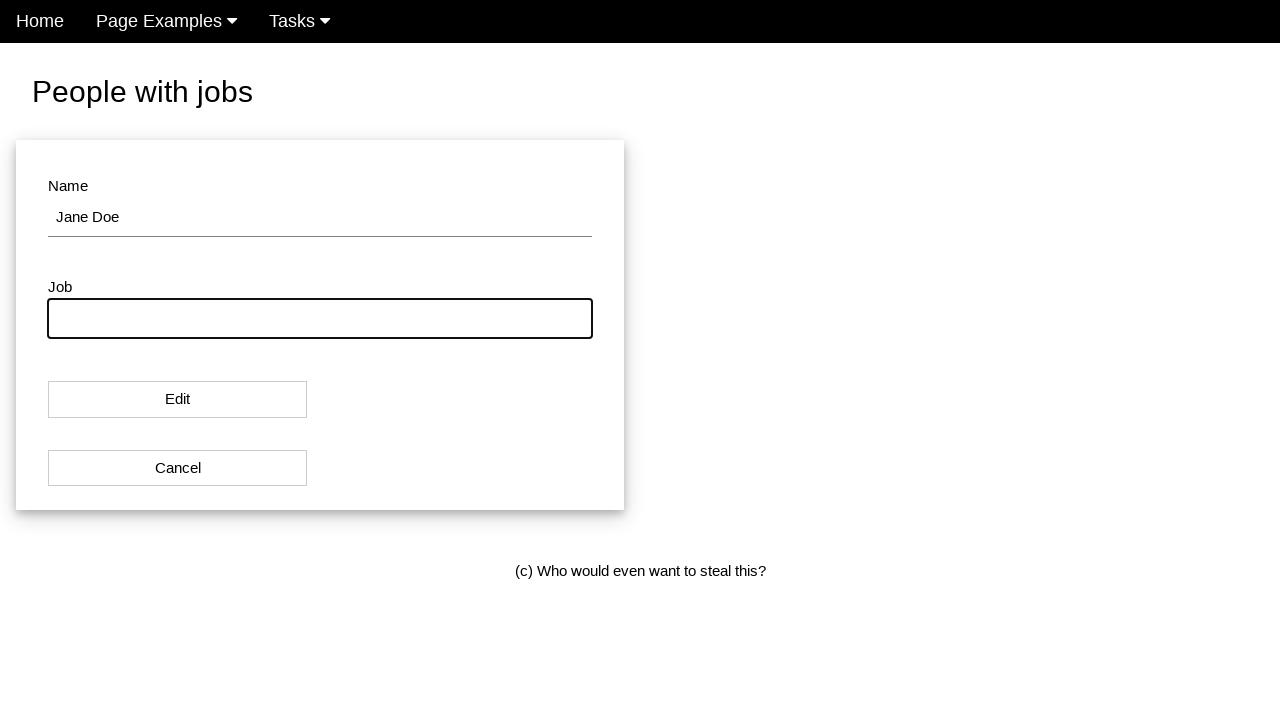

Entered new job 'Data Analyst' on #job
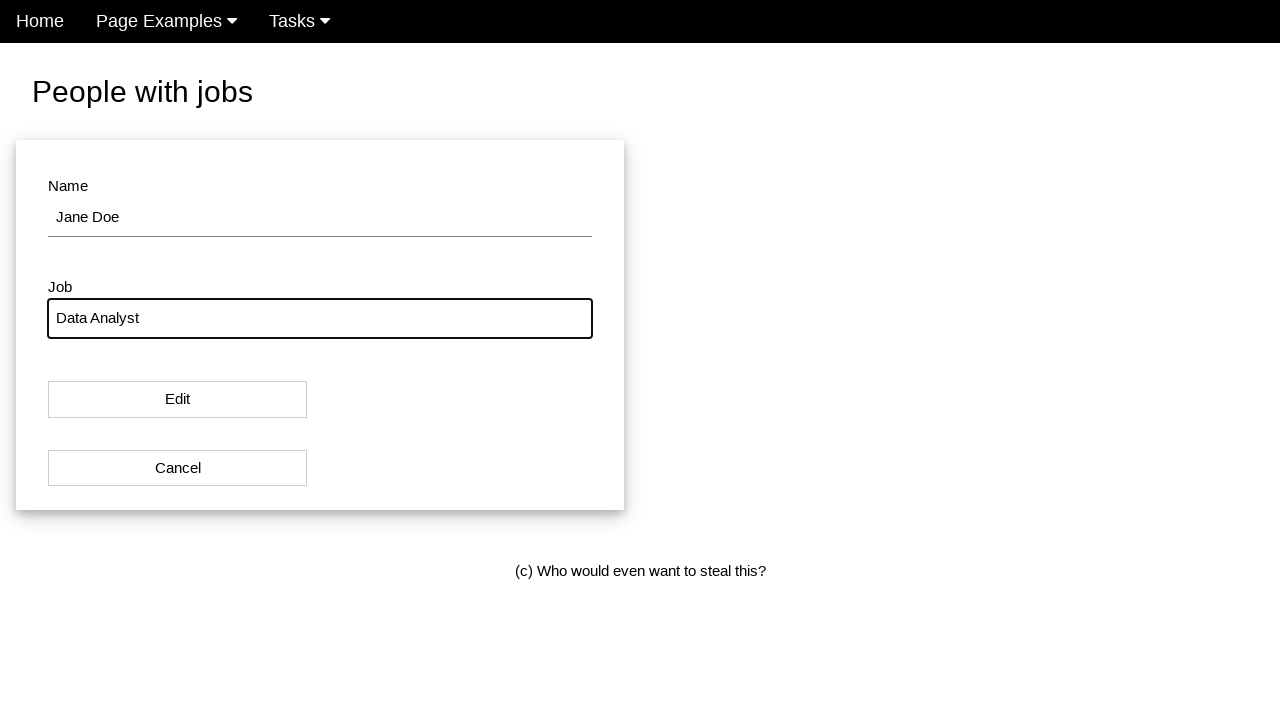

Clicked Edit button to save changes at (178, 400) on (//button[normalize-space(text())='Edit'])[1]
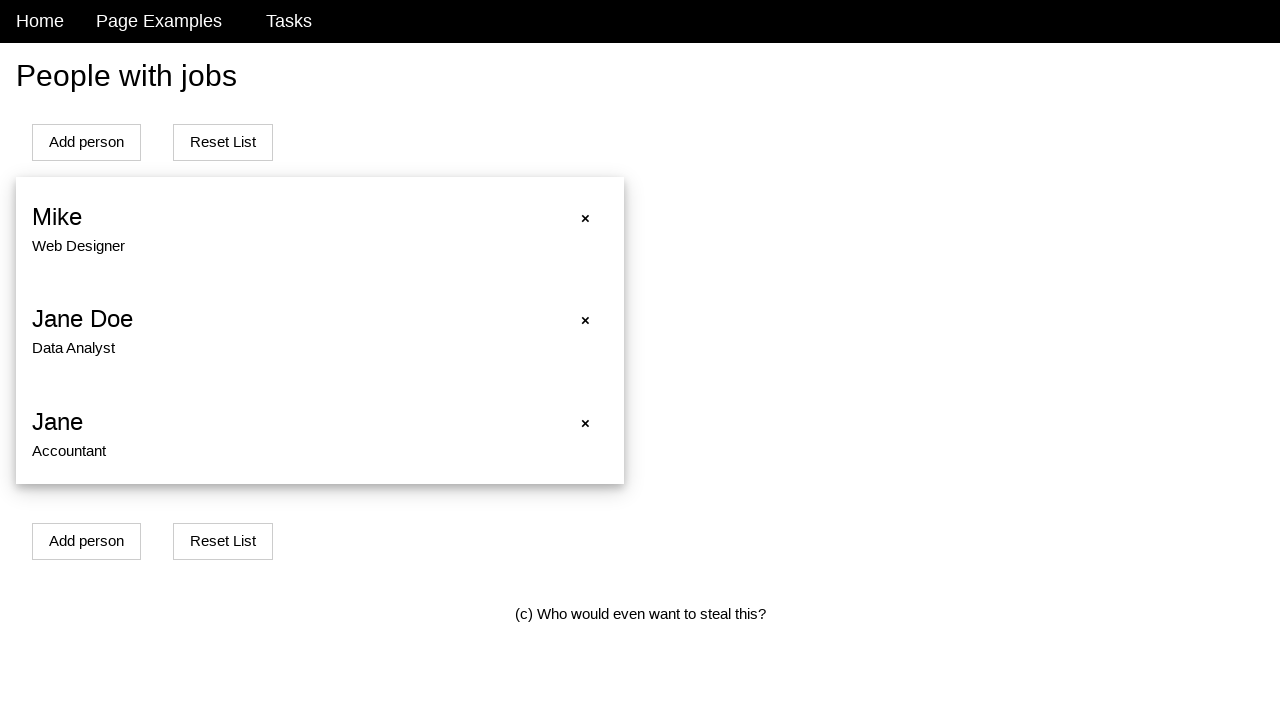

Redirected back to list of people page, changes saved successfully
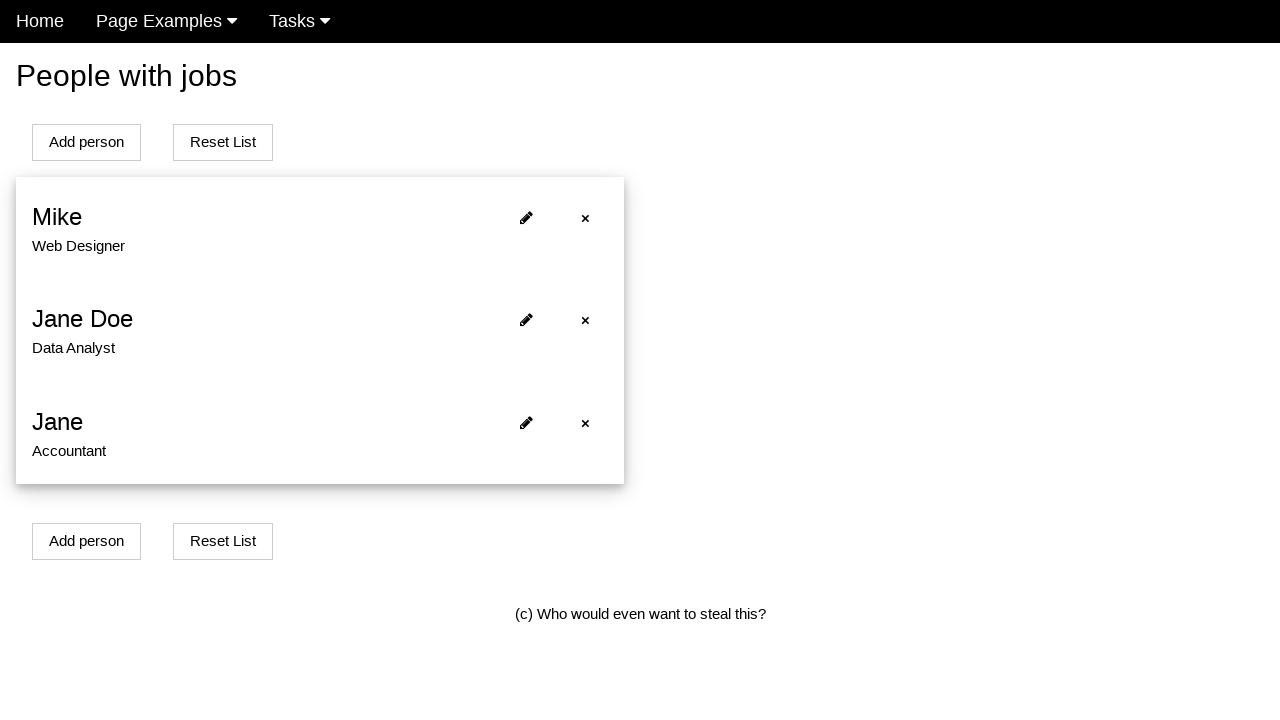

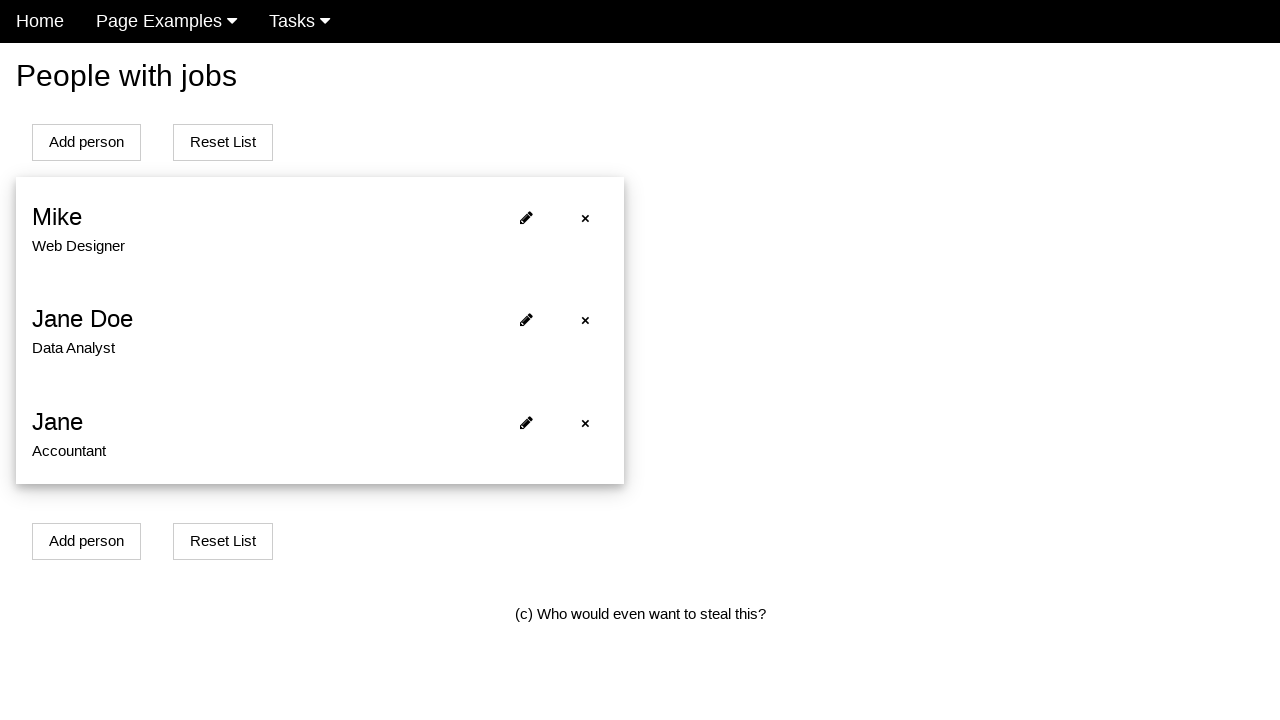